Tests switch window functionality by clicking on page elements, triggering and accepting a JavaScript alert, and clicking a button that opens a new browser tab.

Starting URL: https://formy-project.herokuapp.com/switch-window

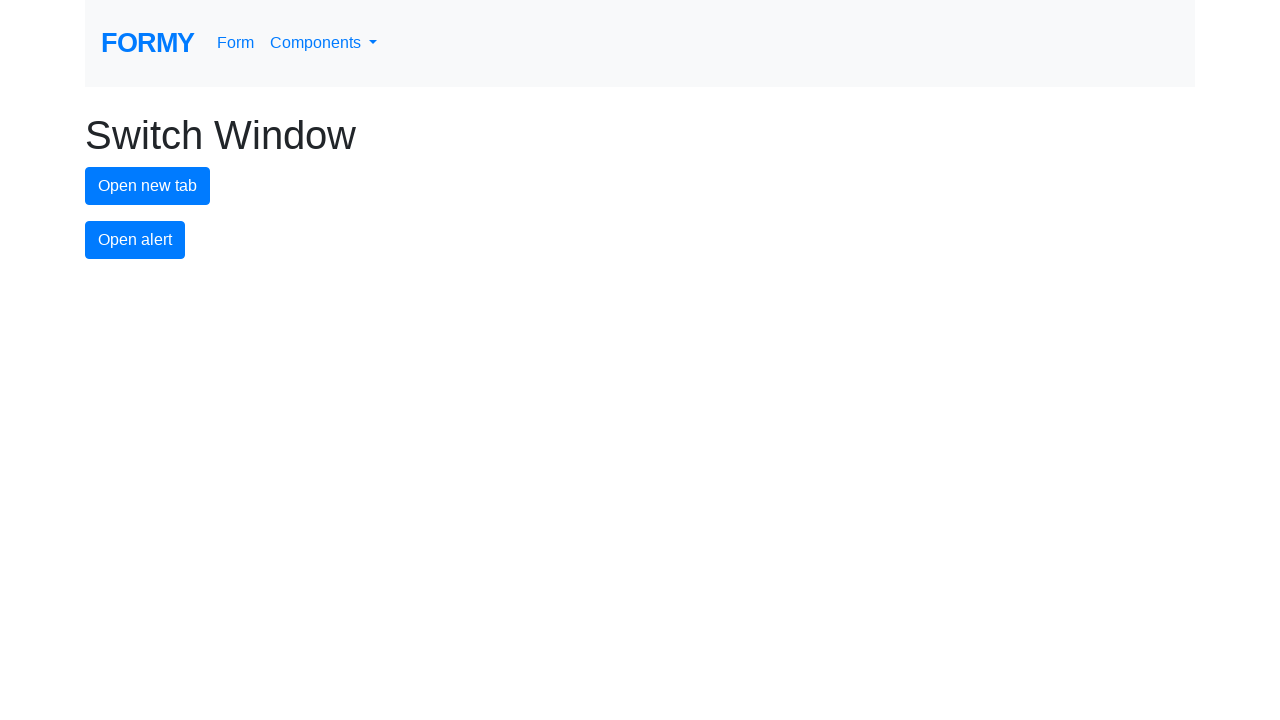

Clicked on h1 heading element at (640, 135) on xpath=(.//*[normalize-space(text()) and normalize-space(.)='Complete Web Form'])
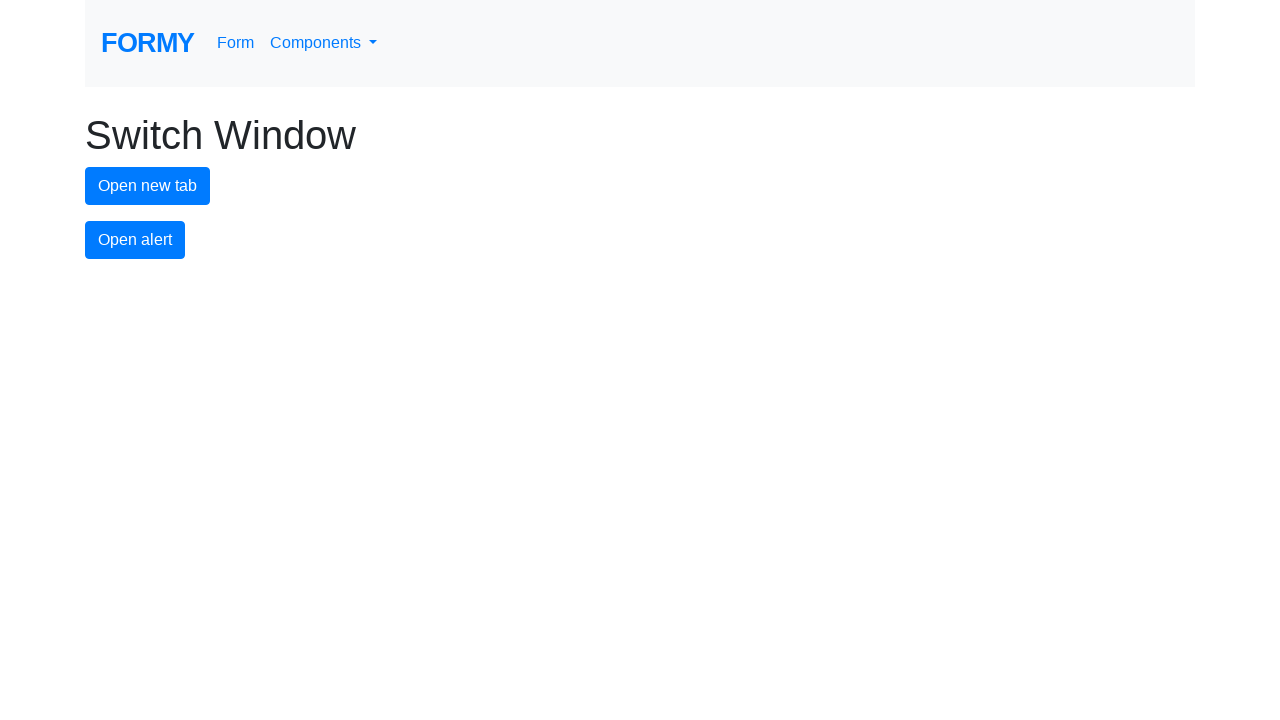

Clicked on h1 heading element again at (640, 135) on xpath=(.//*[normalize-space(text()) and normalize-space(.)='Complete Web Form'])
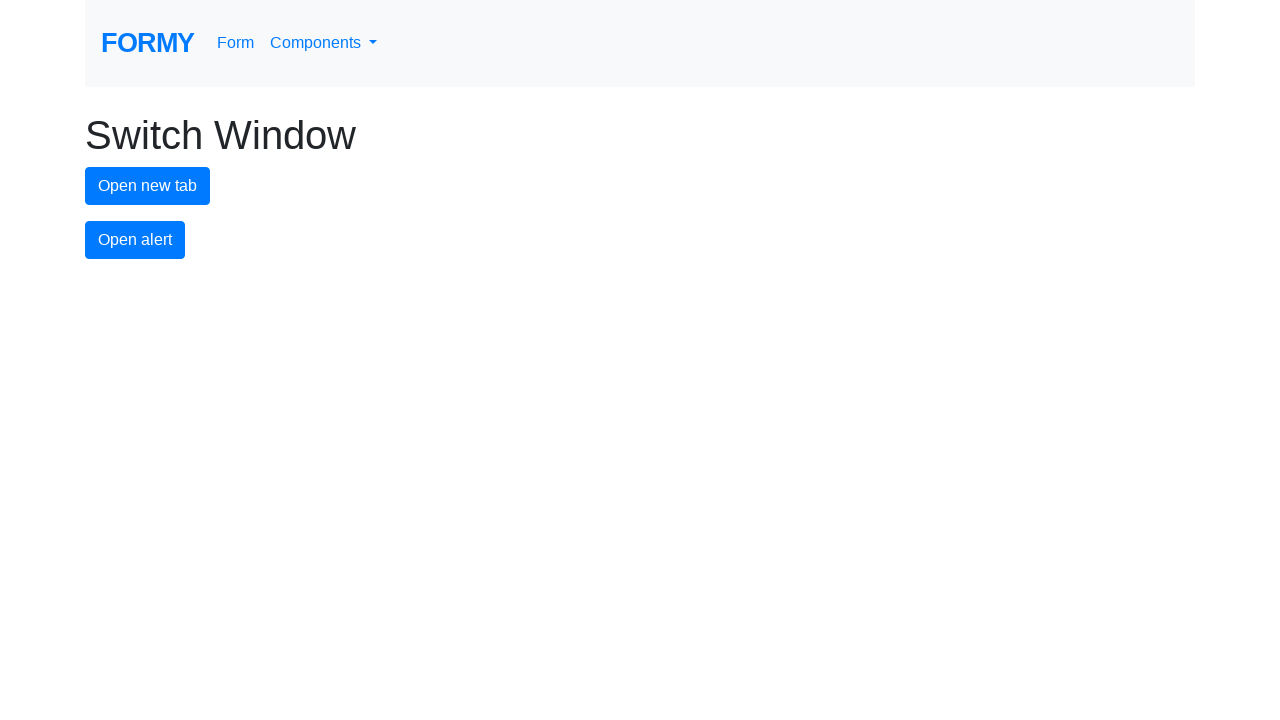

Clicked alert button to trigger JavaScript alert at (135, 240) on #alert-button
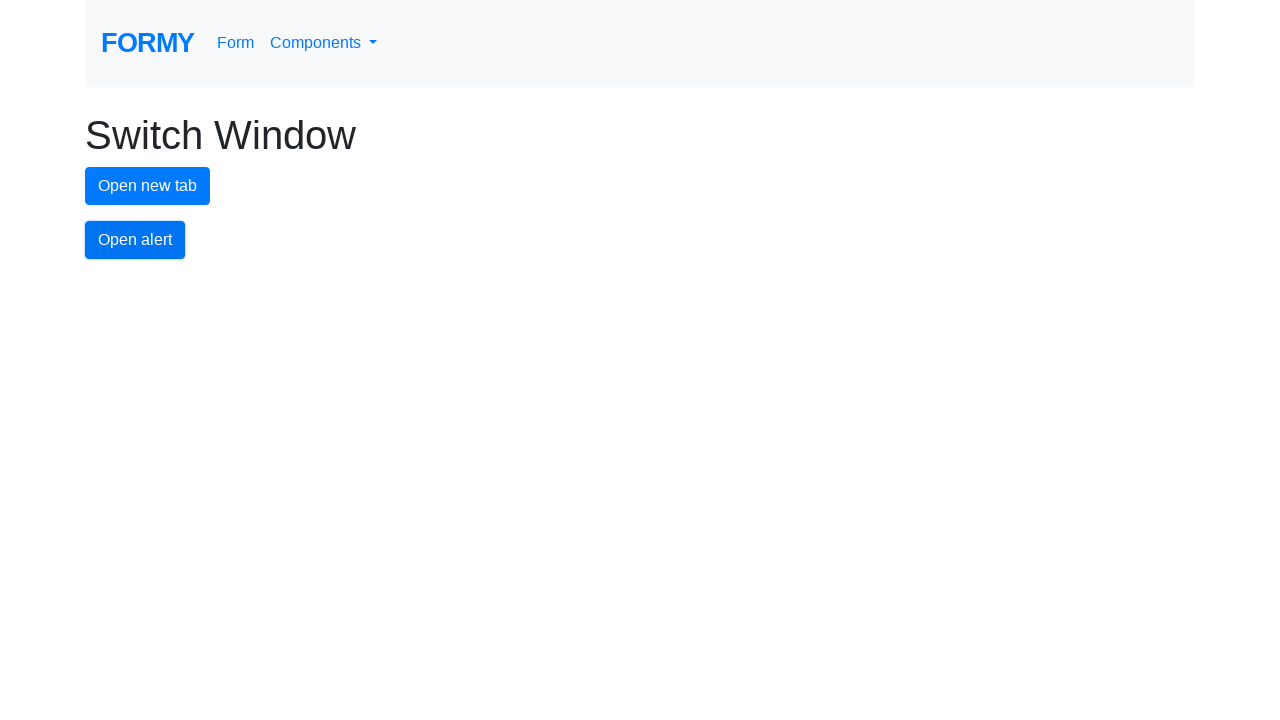

Set up alert dialog handler to accept alerts
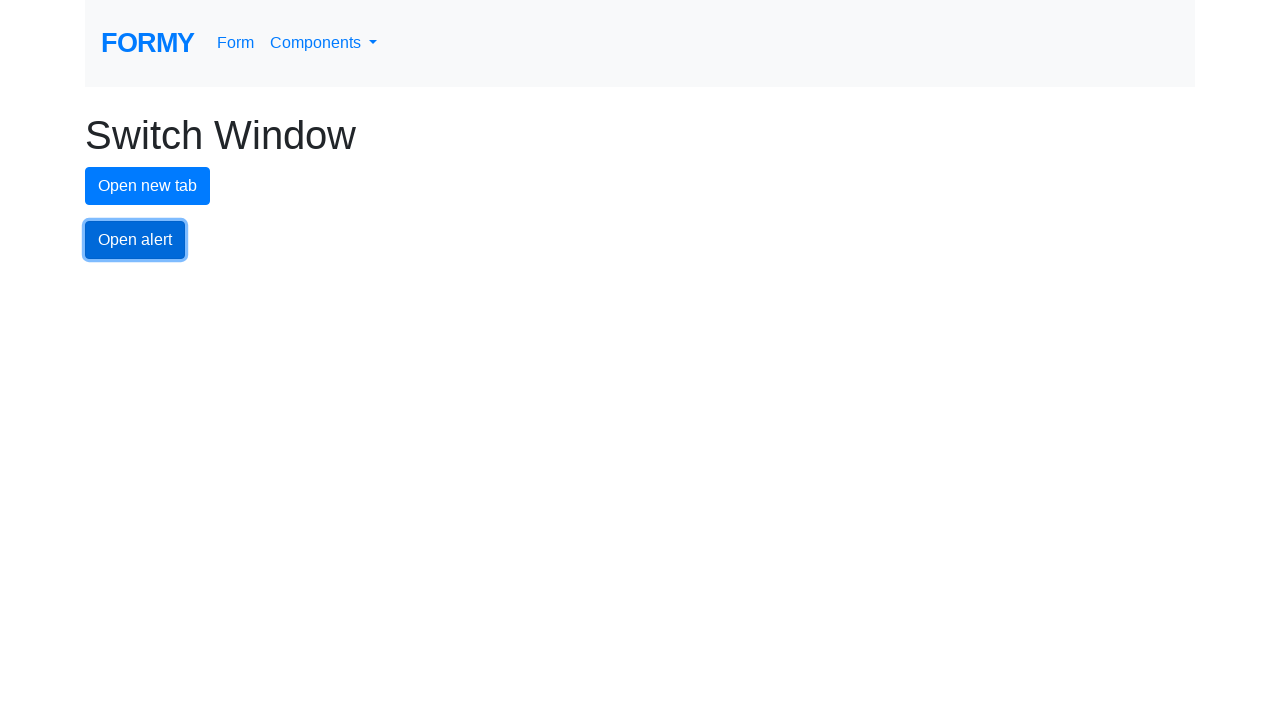

Waited 500ms for alert to be handled
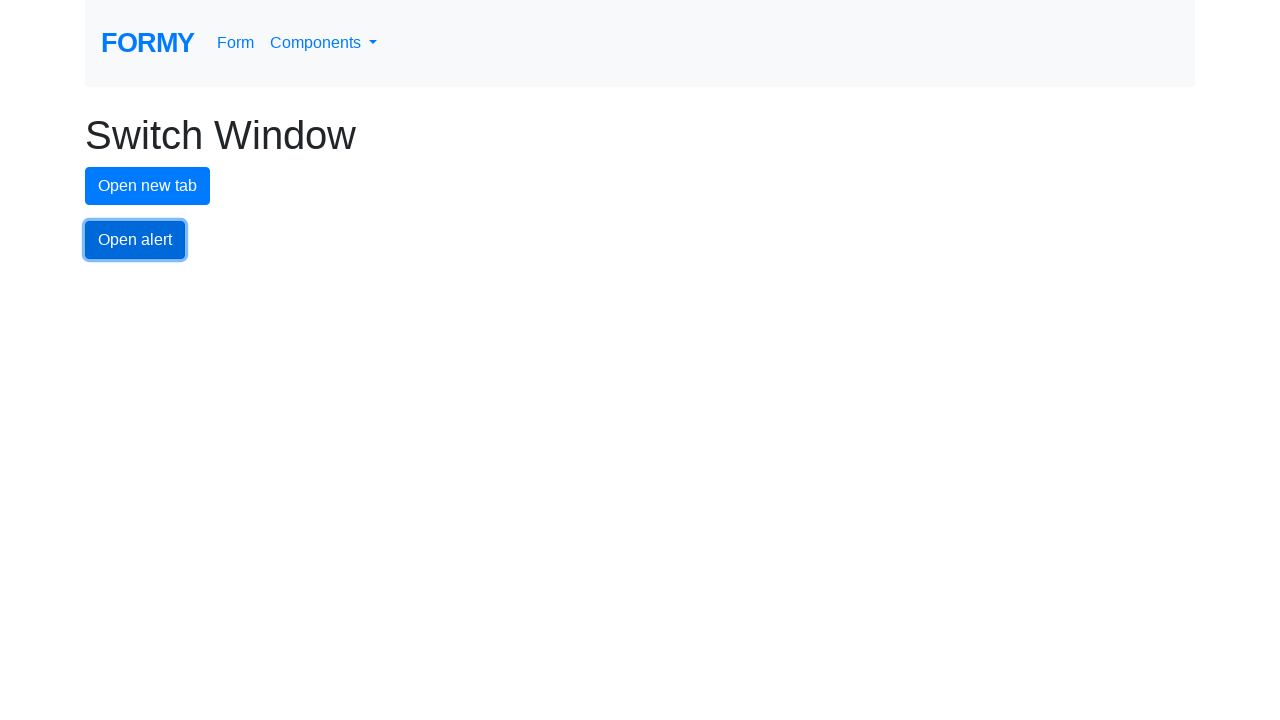

Clicked on div element below Switch Window heading at (450, 186) on xpath=(.//*[normalize-space(text()) and normalize-space(.)='Switch Window'])[2]/
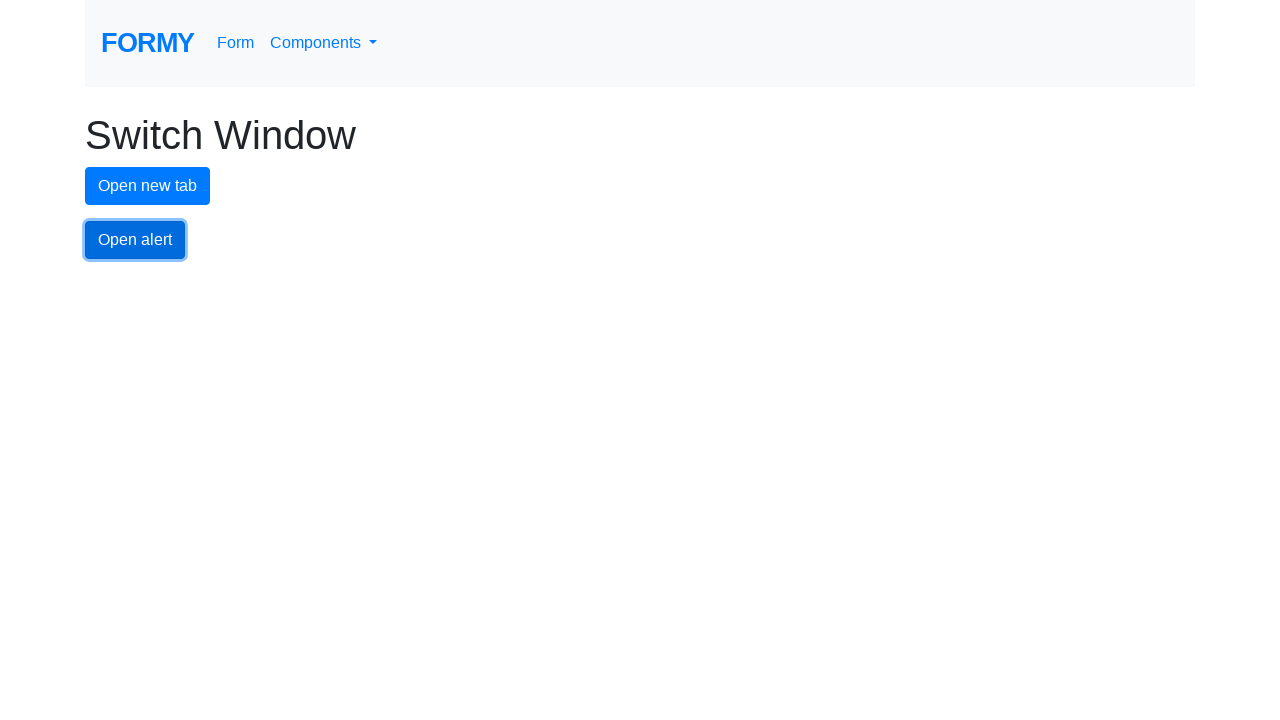

Clicked new tab button to open a new browser tab at (148, 186) on #new-tab-button
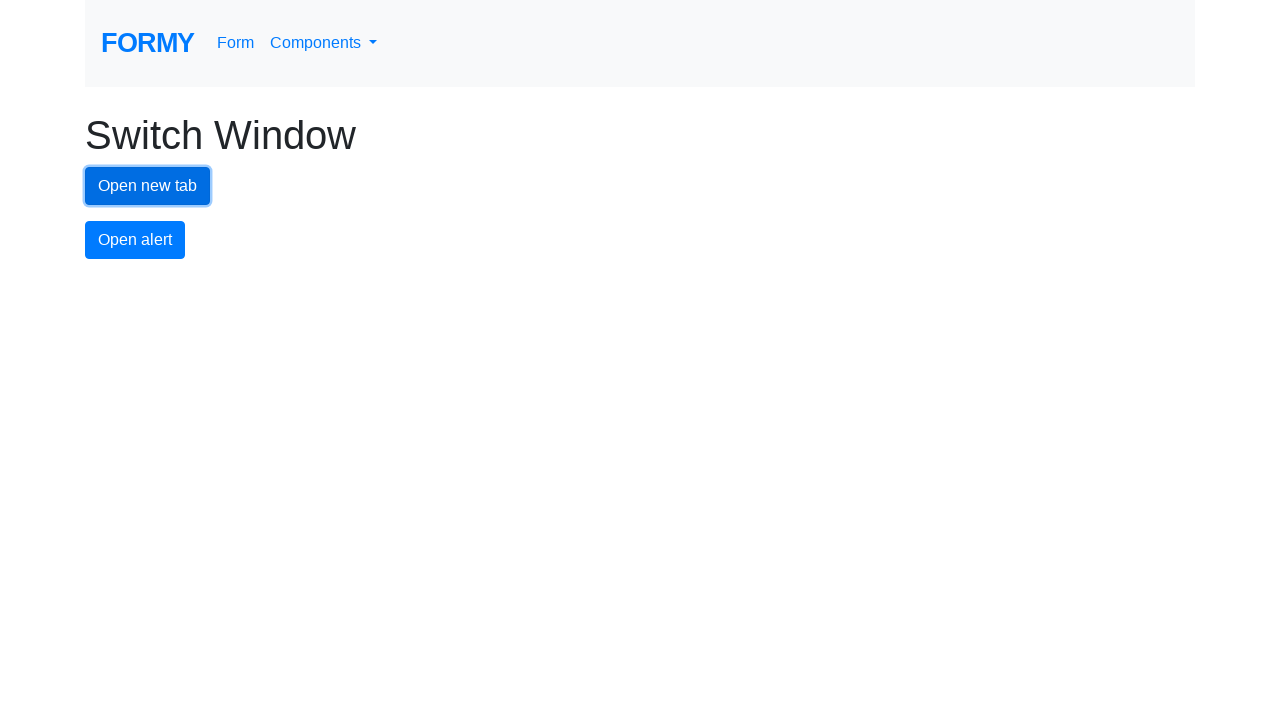

Waited 500ms for new tab to open
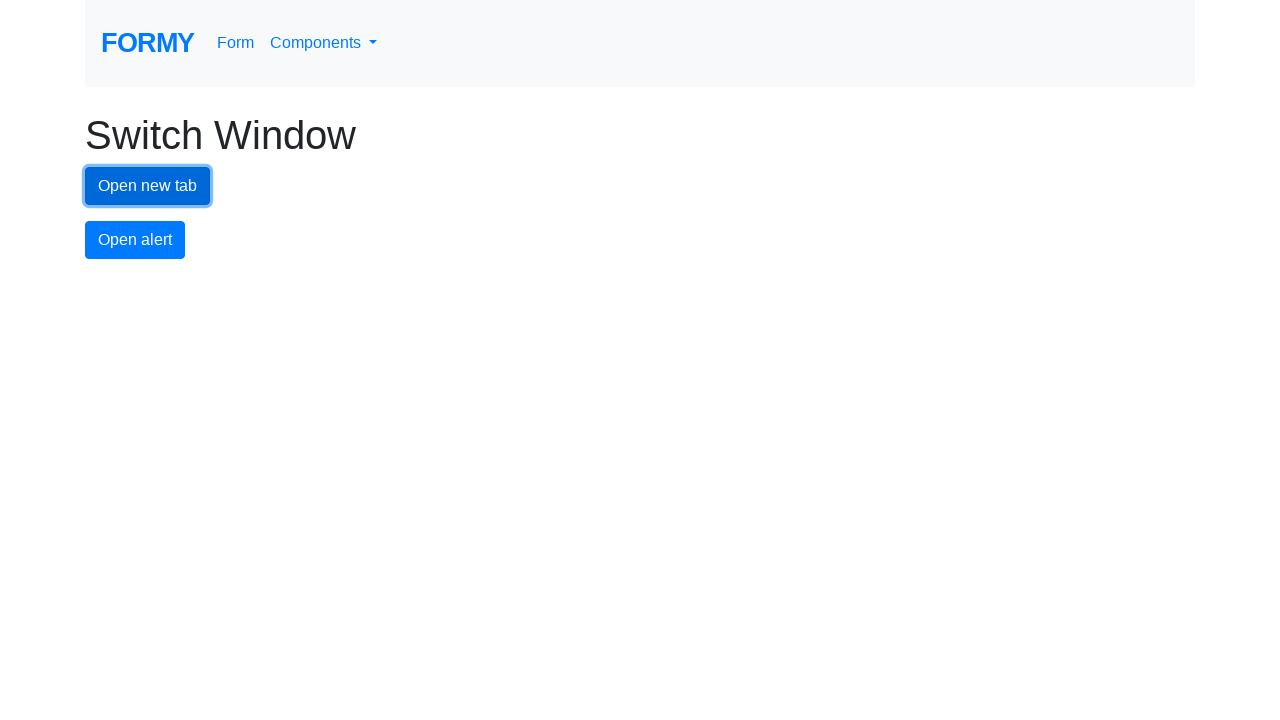

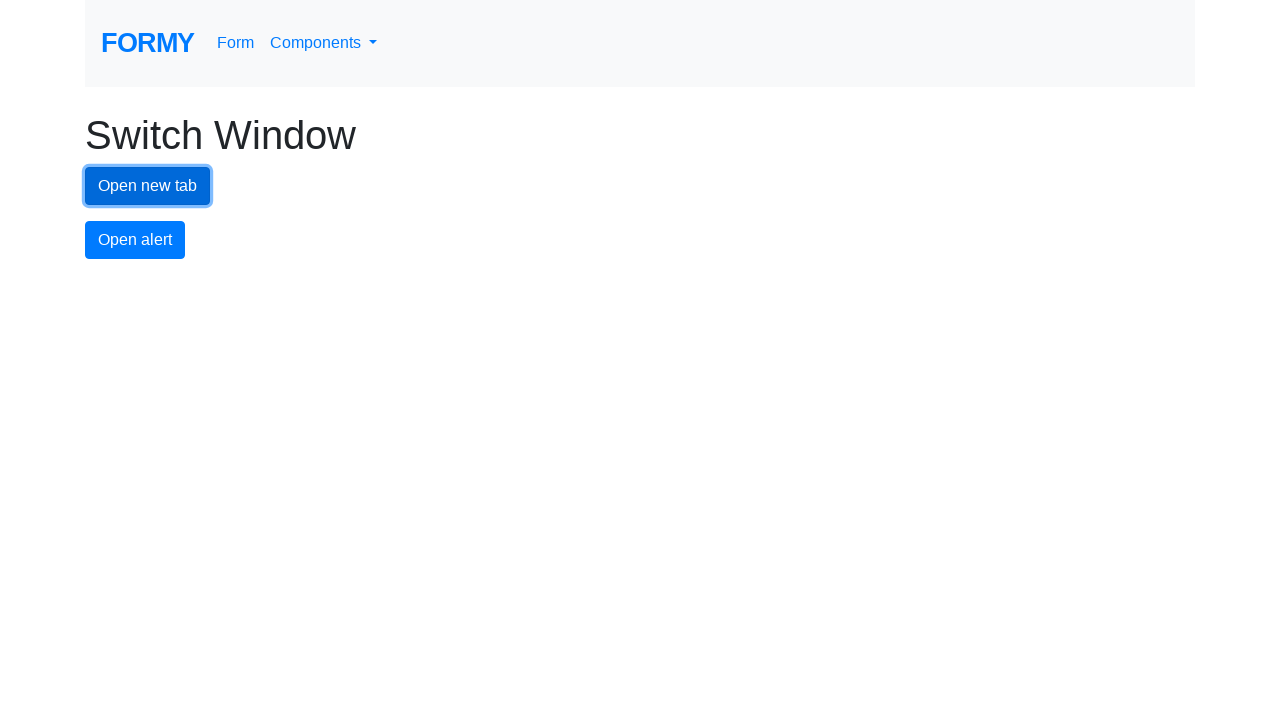